Navigates to the Time and Date world clock page and verifies that the world clock table with city times is displayed and accessible.

Starting URL: https://www.timeanddate.com/worldclock/

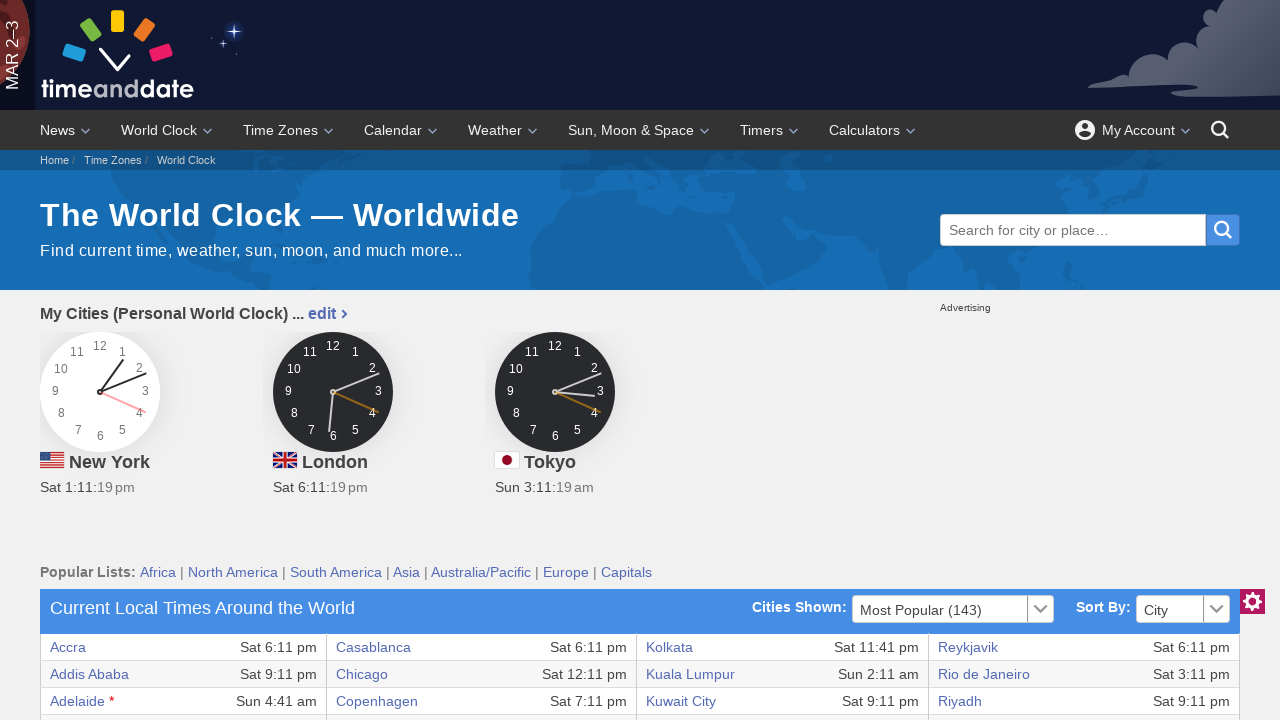

World clock table loaded with visible rows
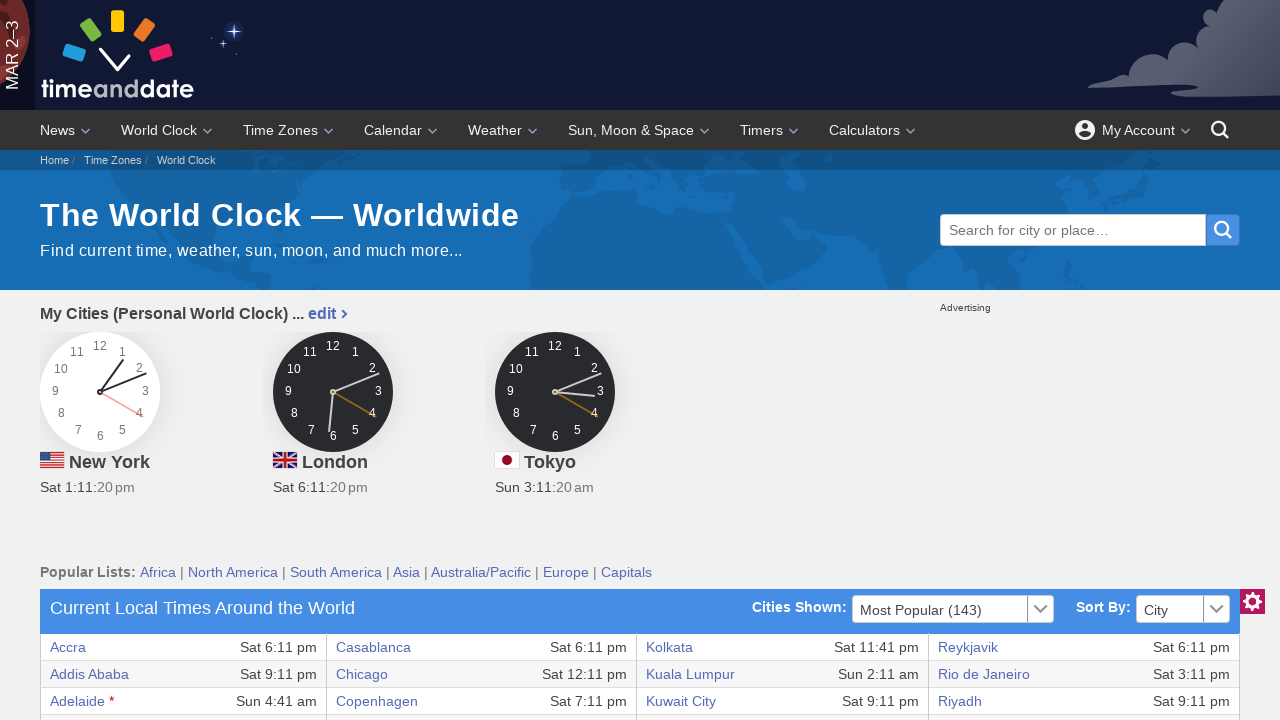

Verified first row of world clock table is accessible with city data
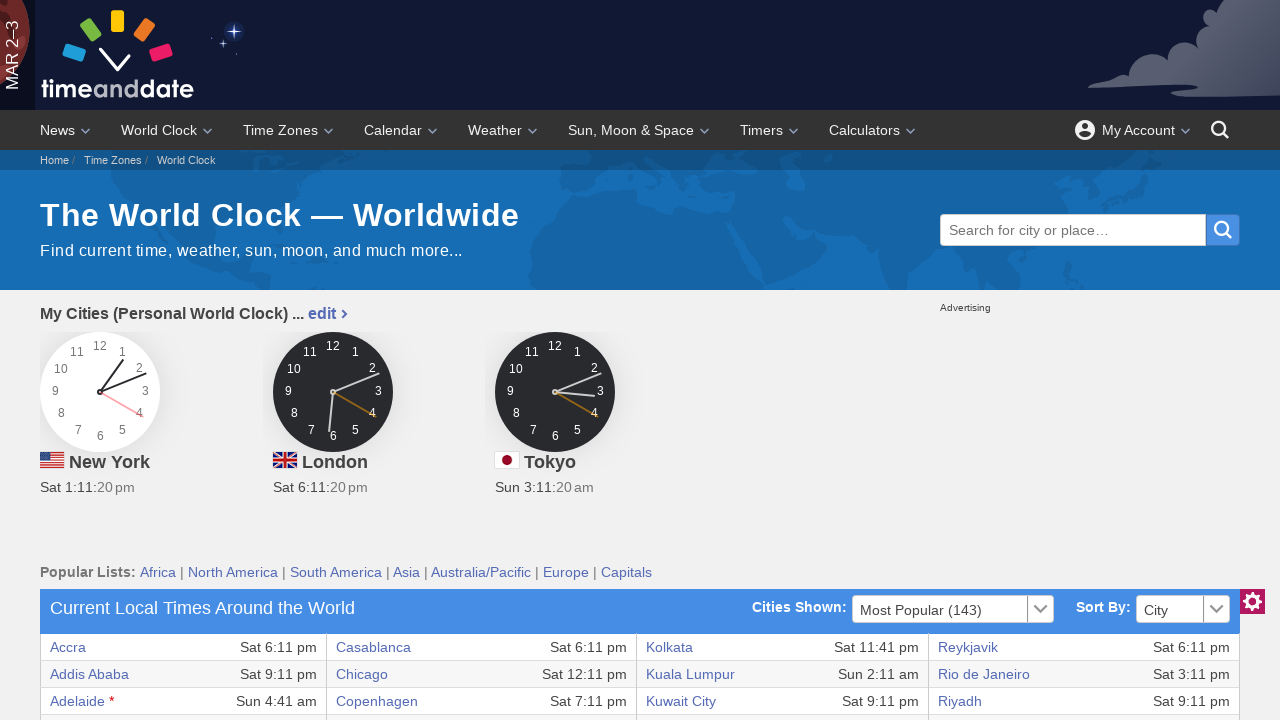

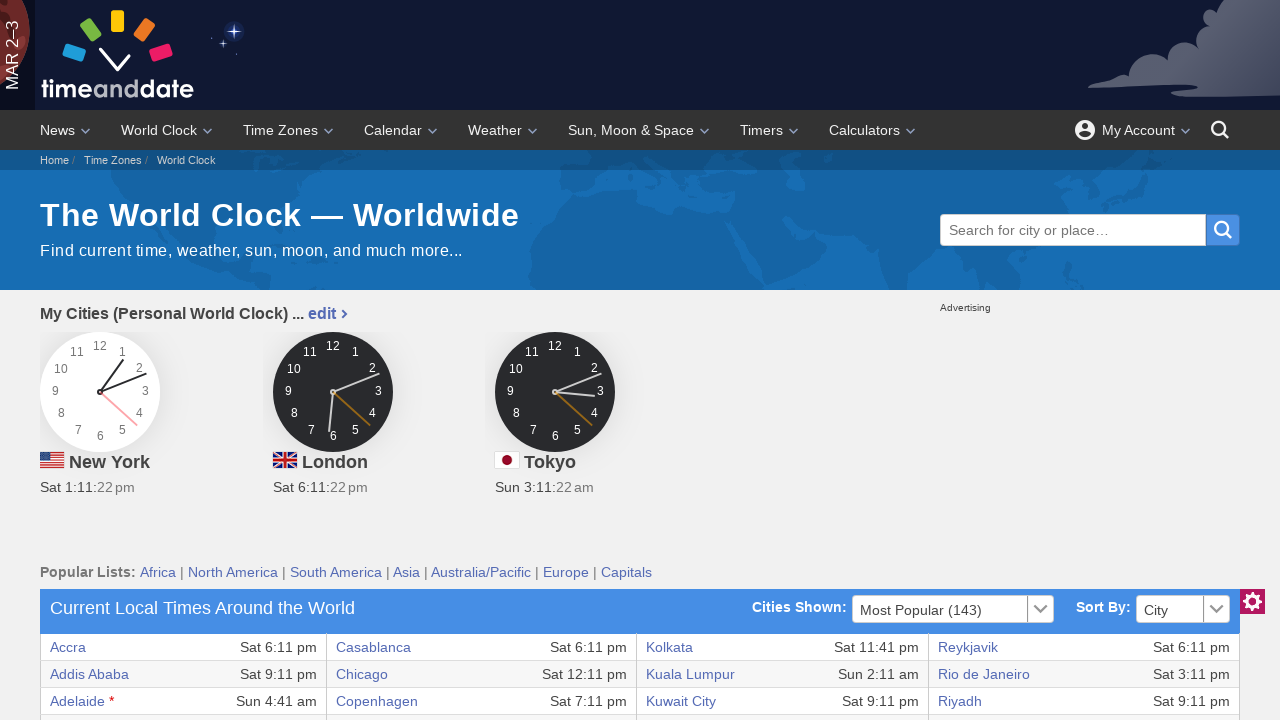